Tests element display state by checking if email textbox, education textarea, age radio button, and name text are displayed

Starting URL: https://automationfc.github.io/basic-form/index.html

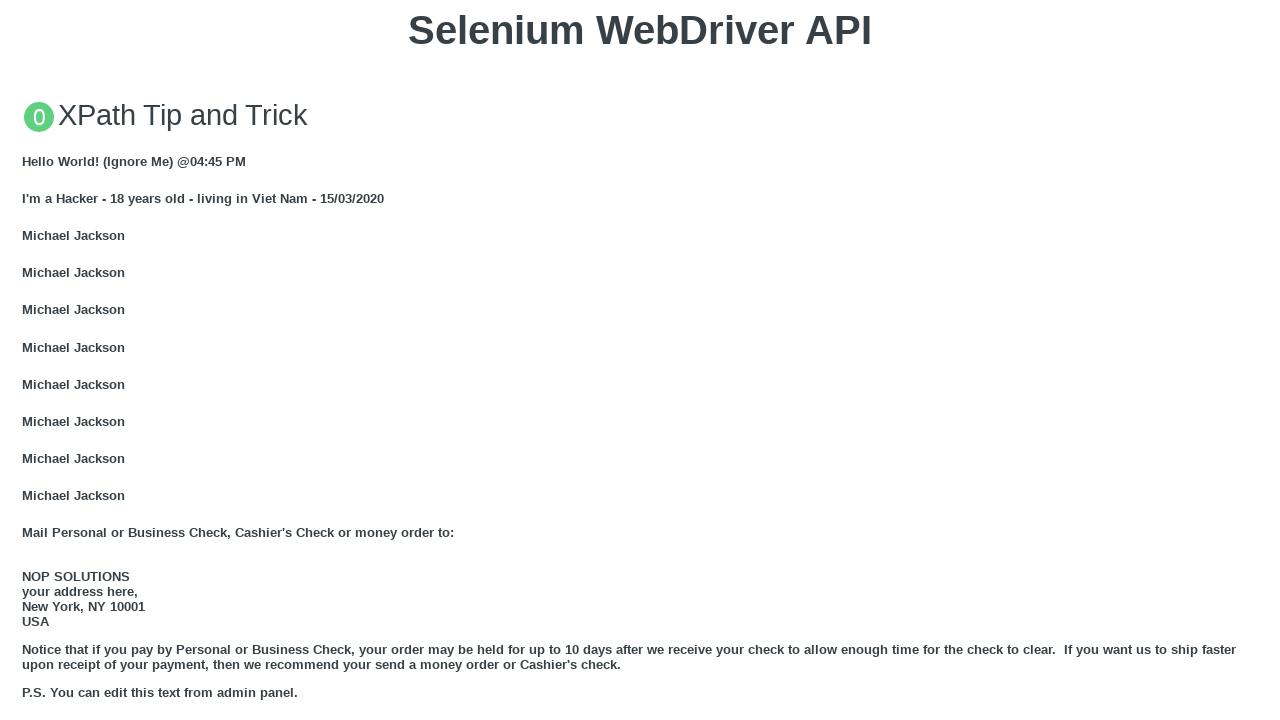

Email textbox is displayed
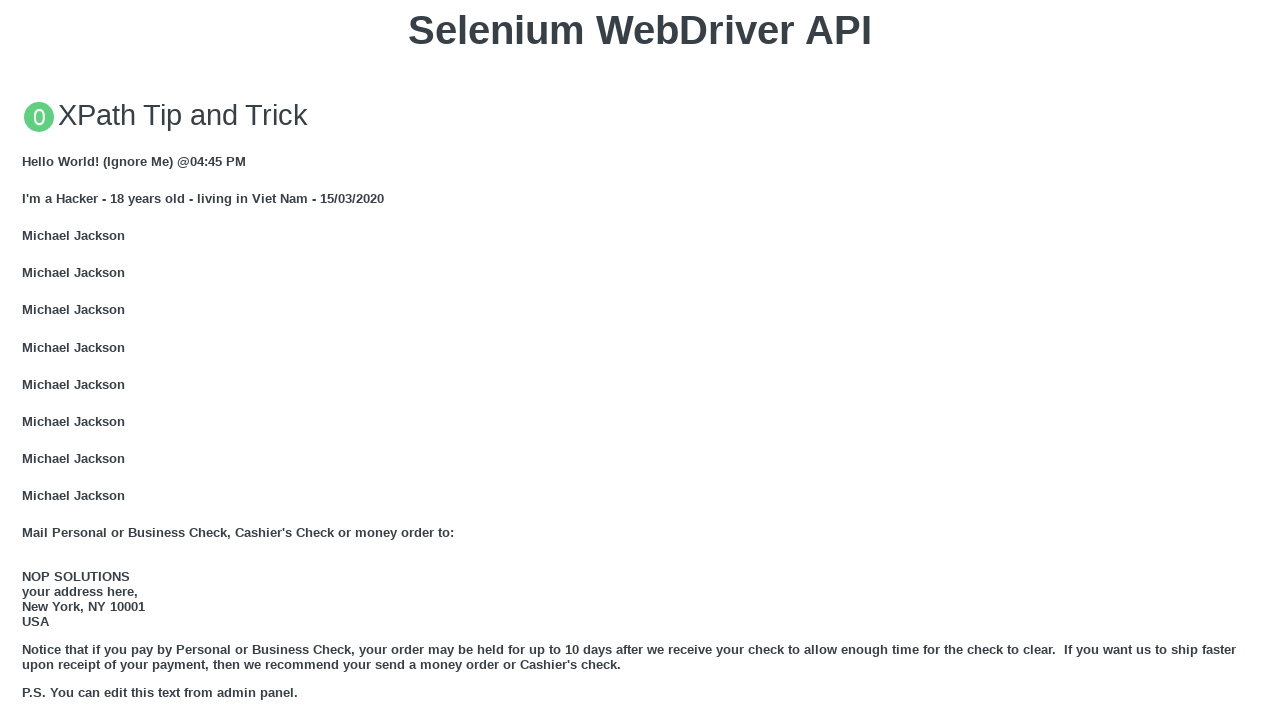

Filled email textbox with 'Automation Testing' on #mail
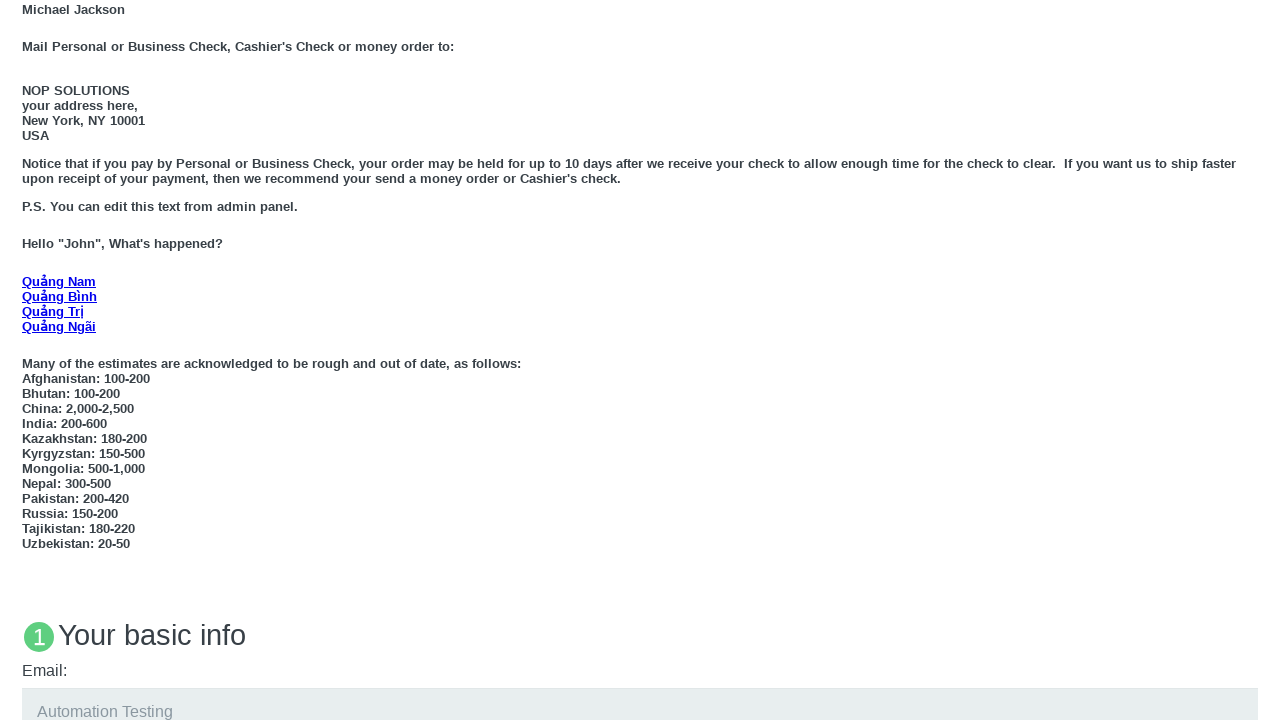

Education textarea is displayed
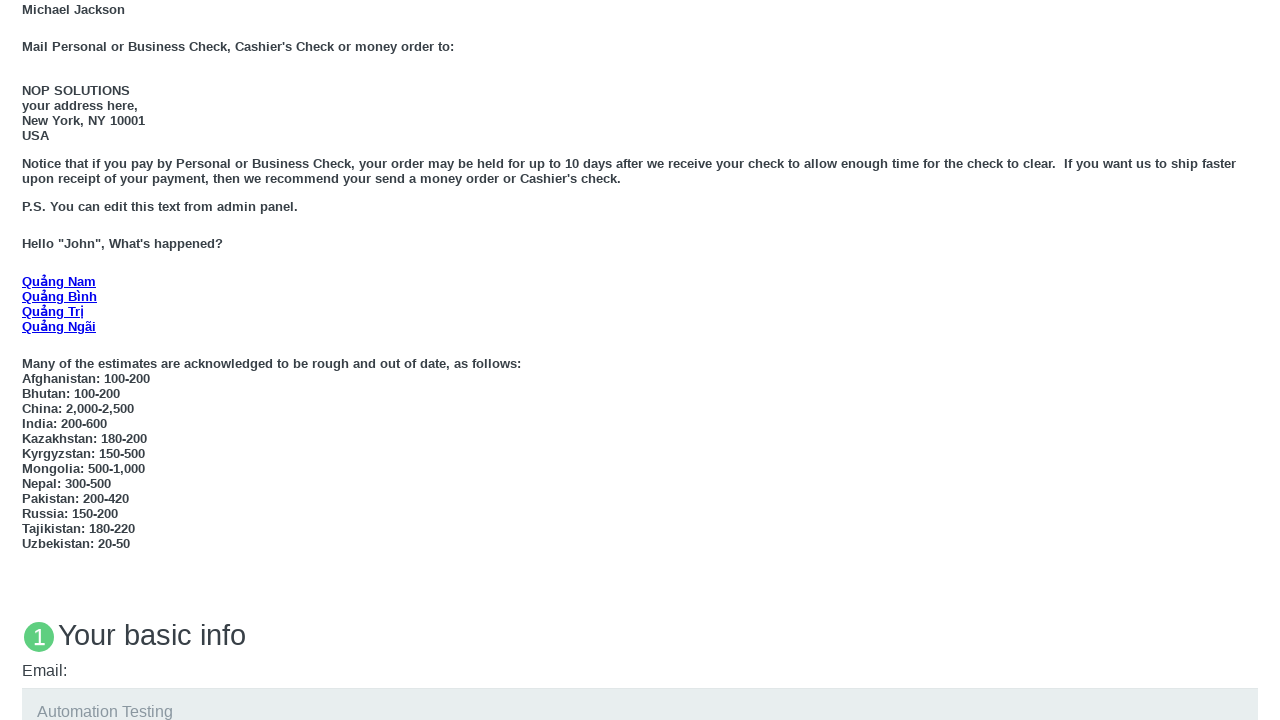

Filled education textarea with 'Automation Testing' on #edu
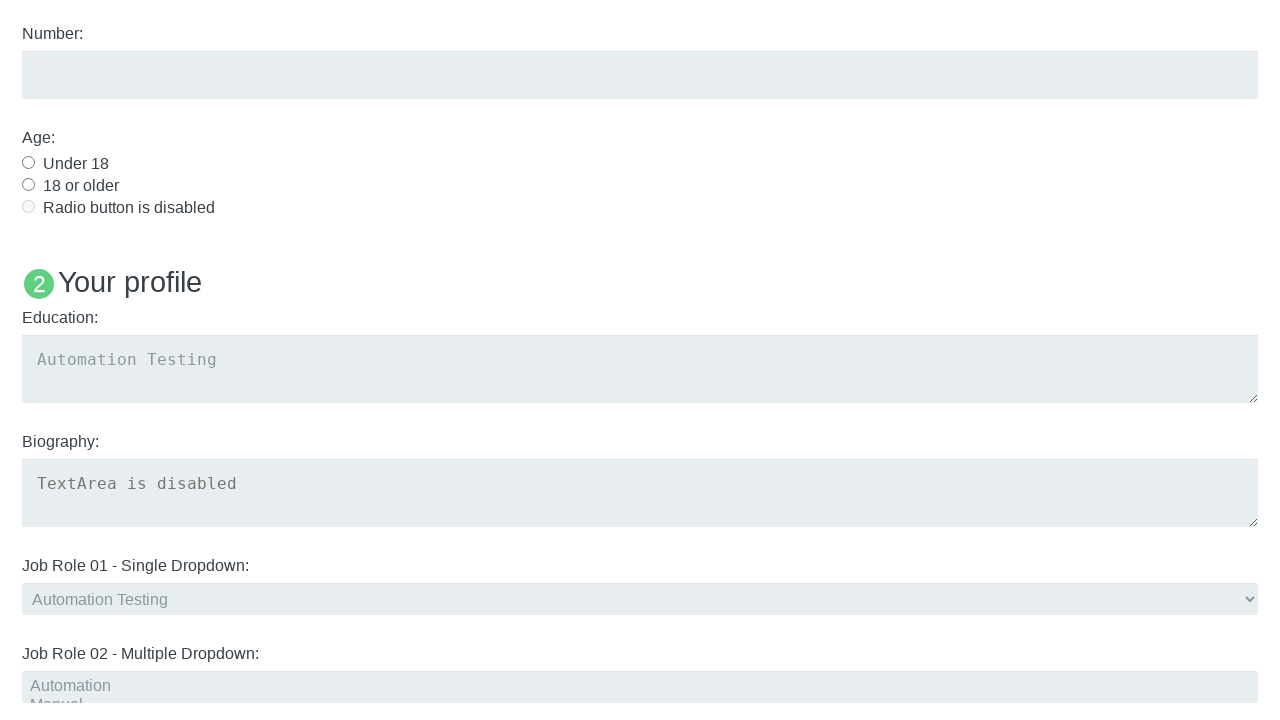

Age radio button (under 18) is displayed
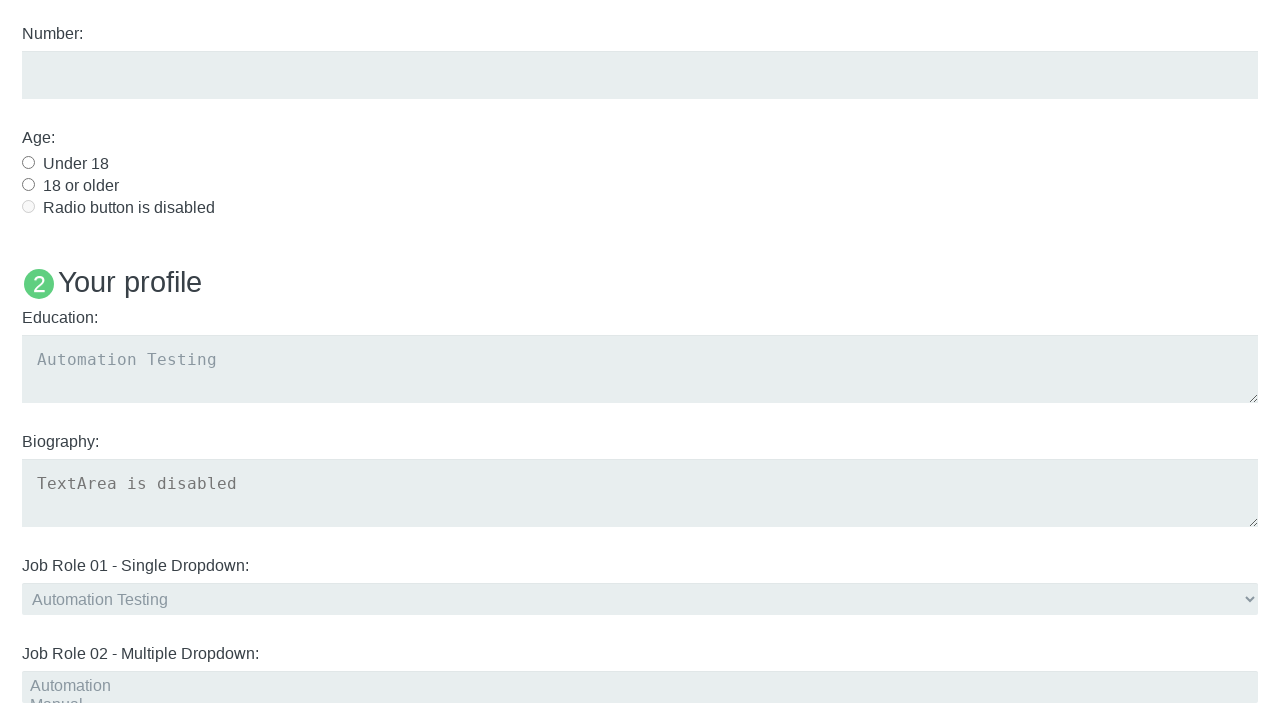

Clicked age radio button (under 18) at (28, 162) on #under_18
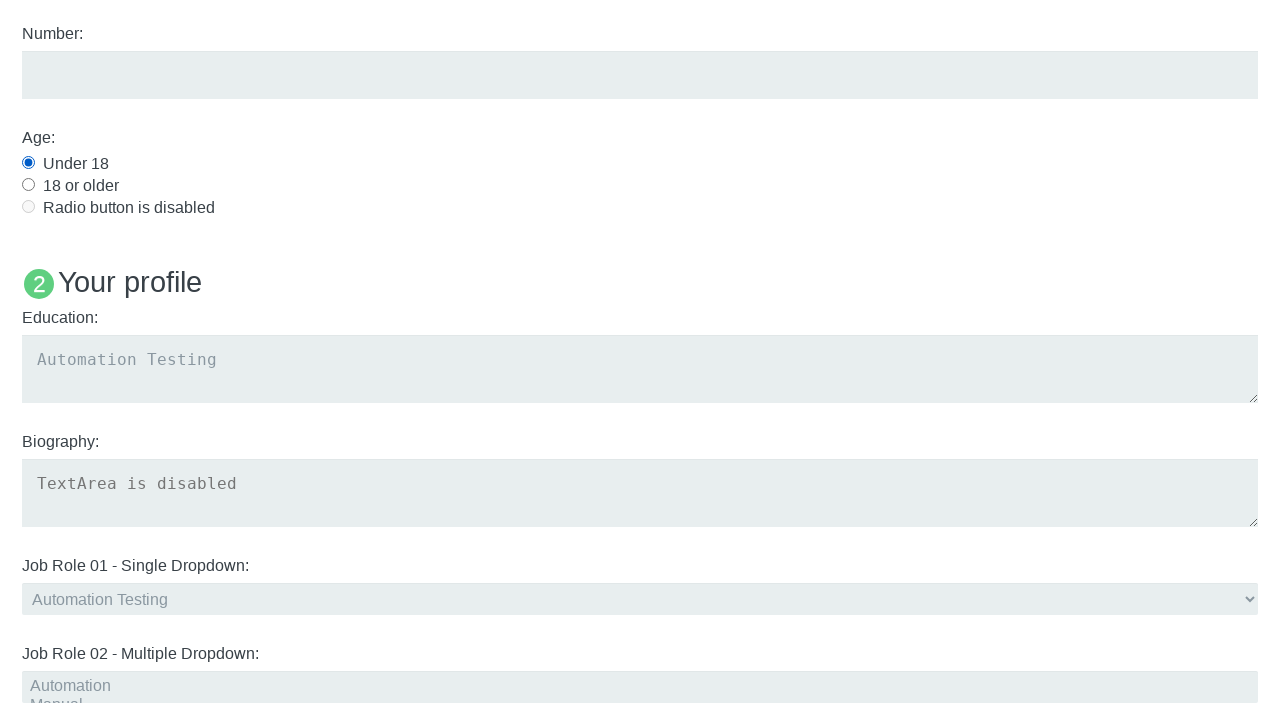

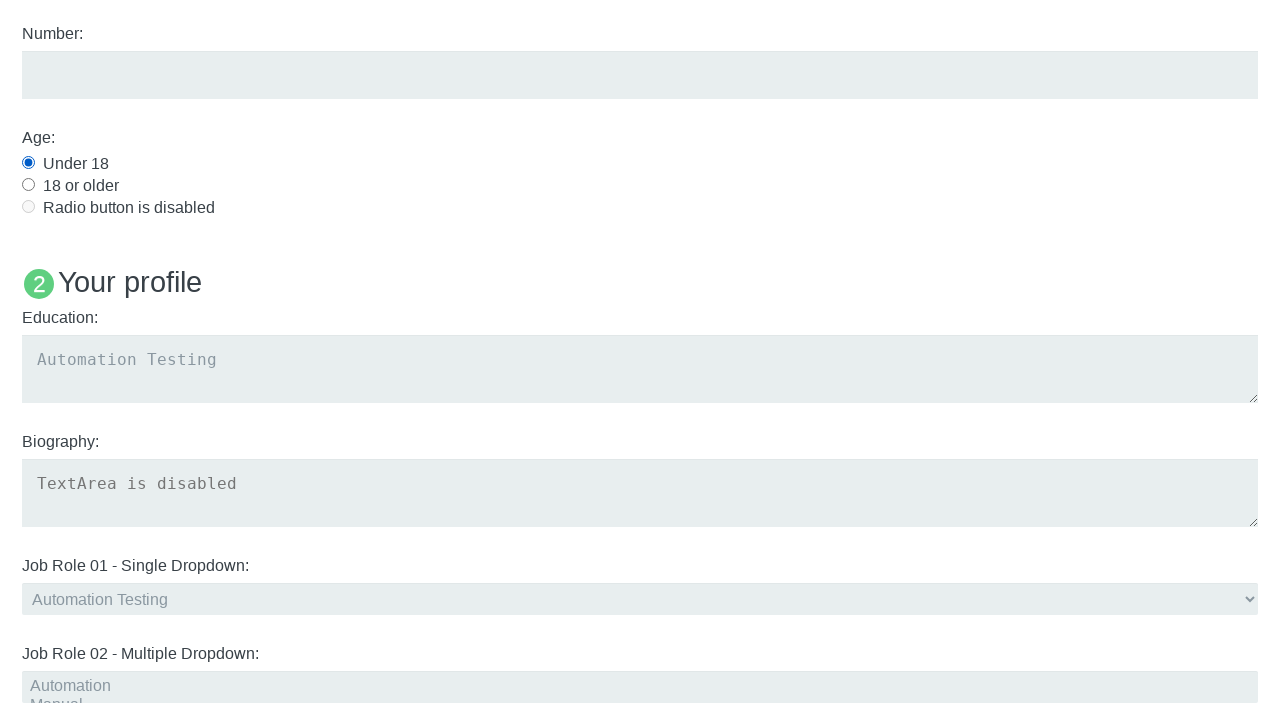